Tests alert handling functionality by triggering different types of alerts (simple alert and confirmation dialog) and interacting with them

Starting URL: https://rahulshettyacademy.com/AutomationPractice/

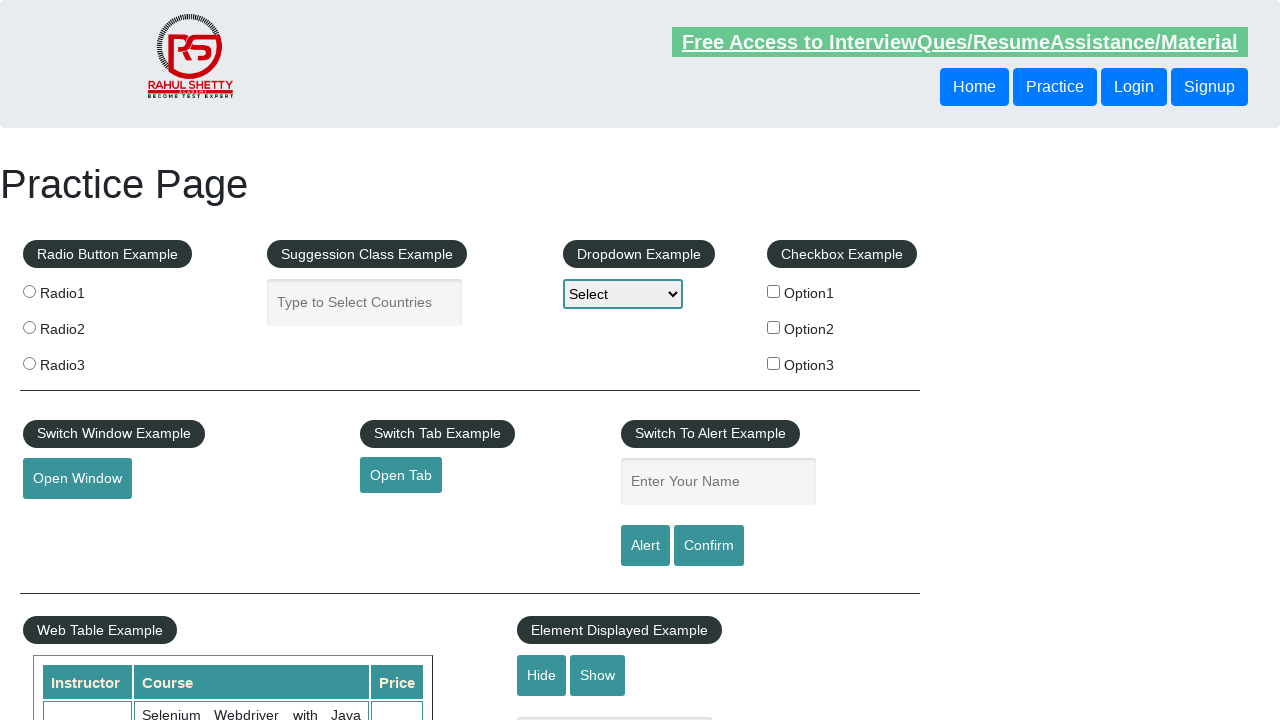

Filled name field with 'TEXT' on #name
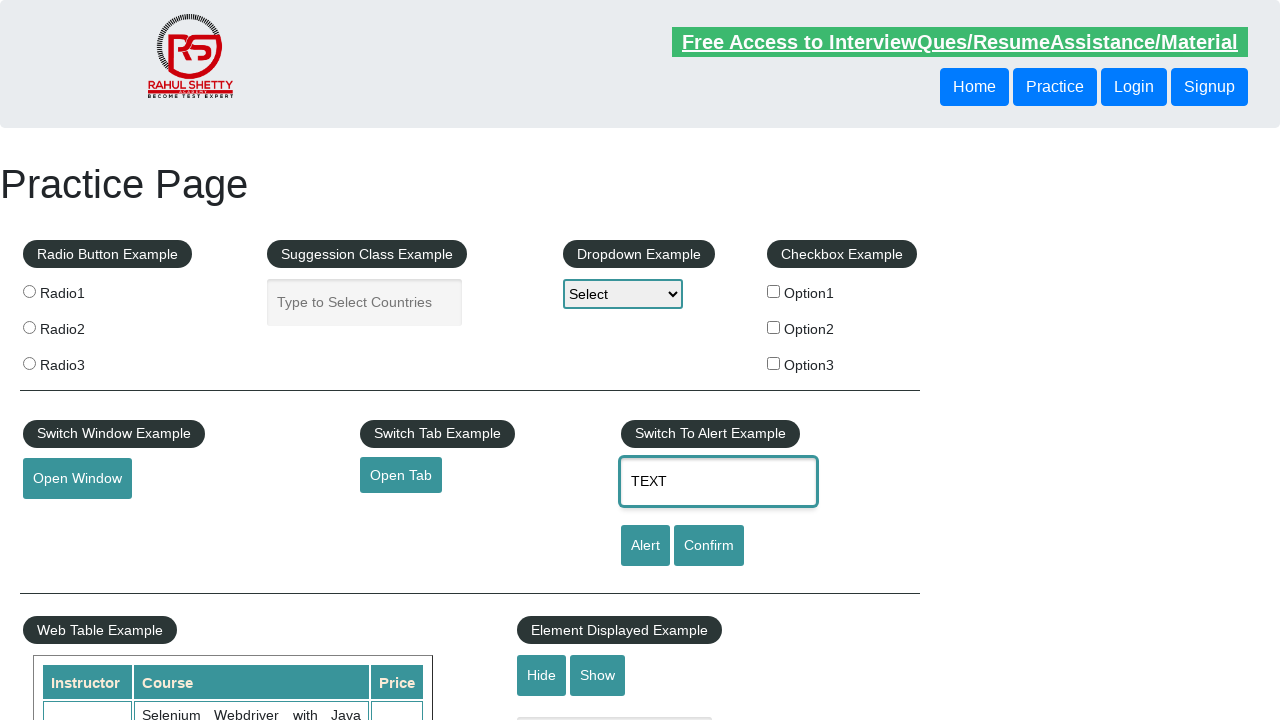

Clicked on name field at (718, 482) on [id='name']
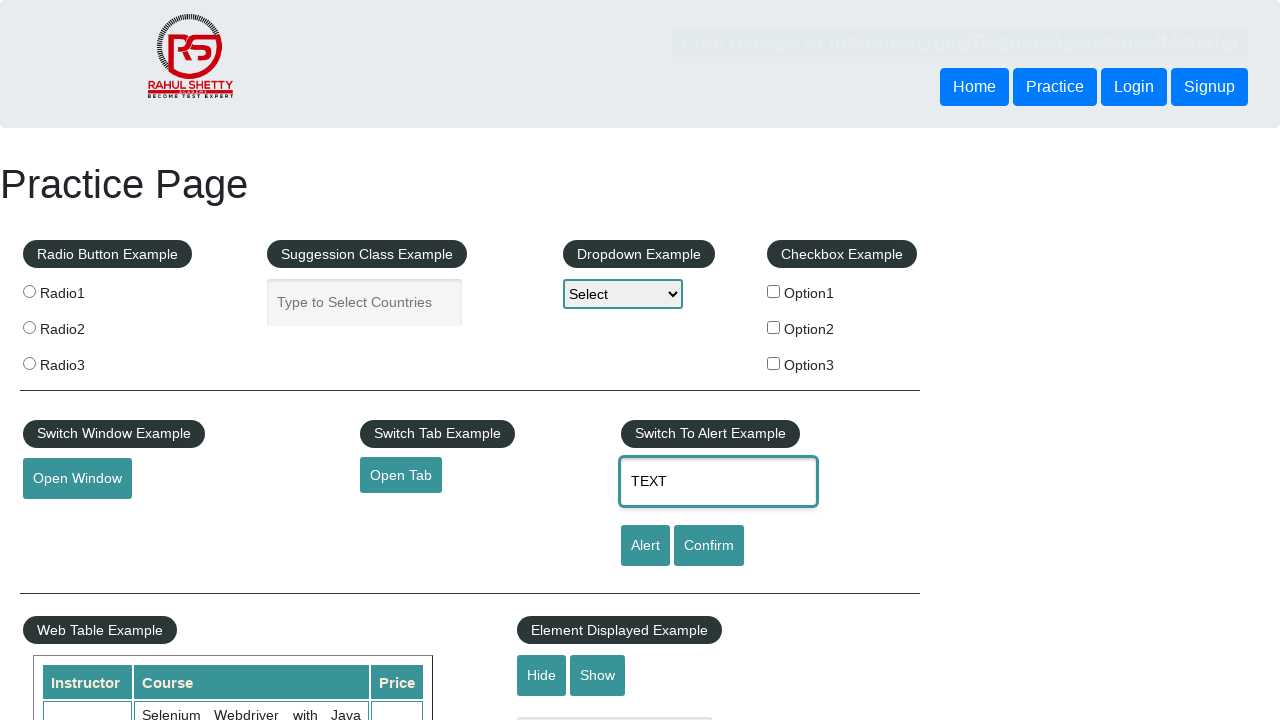

Clicked alert button to trigger simple alert at (645, 546) on #alertbtn
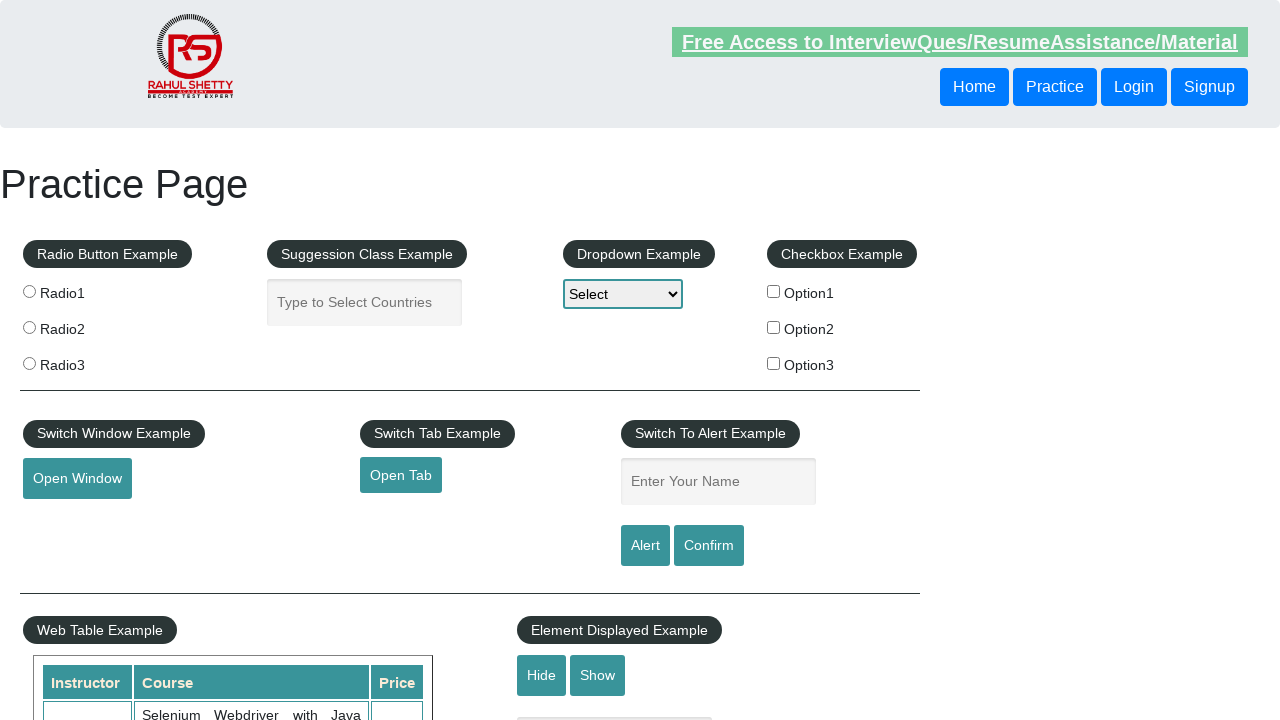

Accepted simple alert dialog
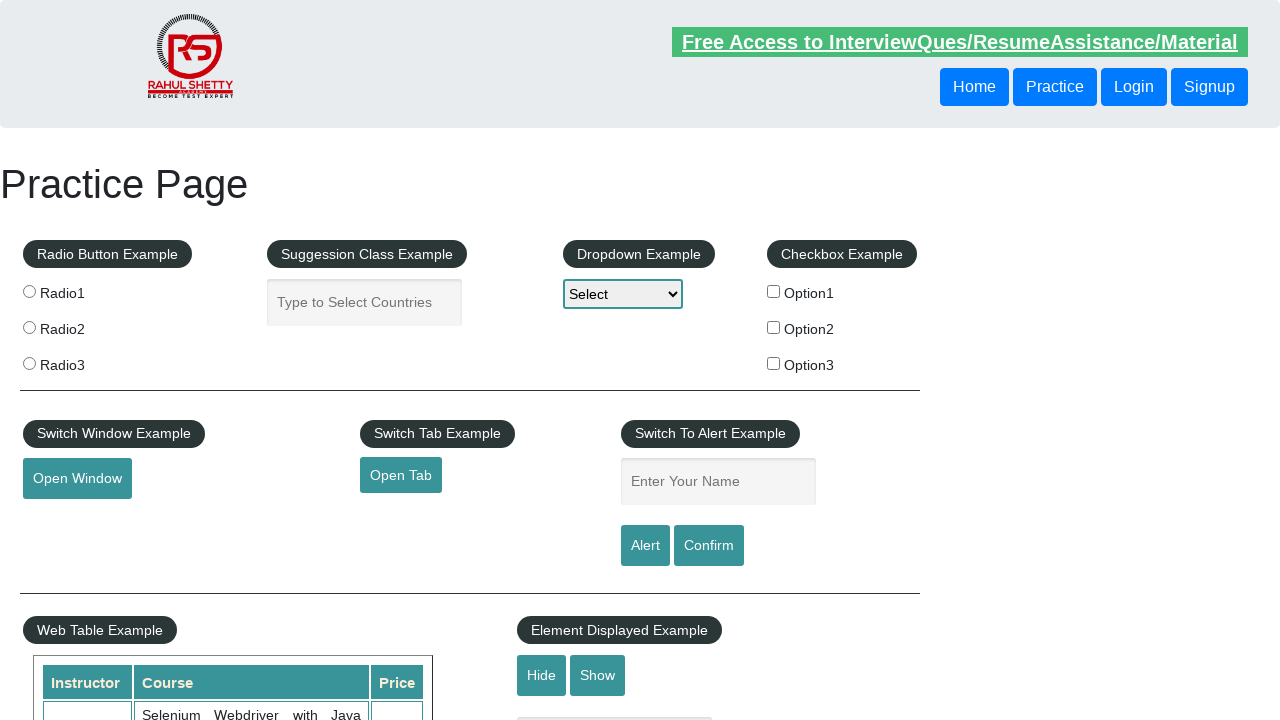

Clicked confirm button to trigger confirmation dialog at (709, 546) on #confirmbtn
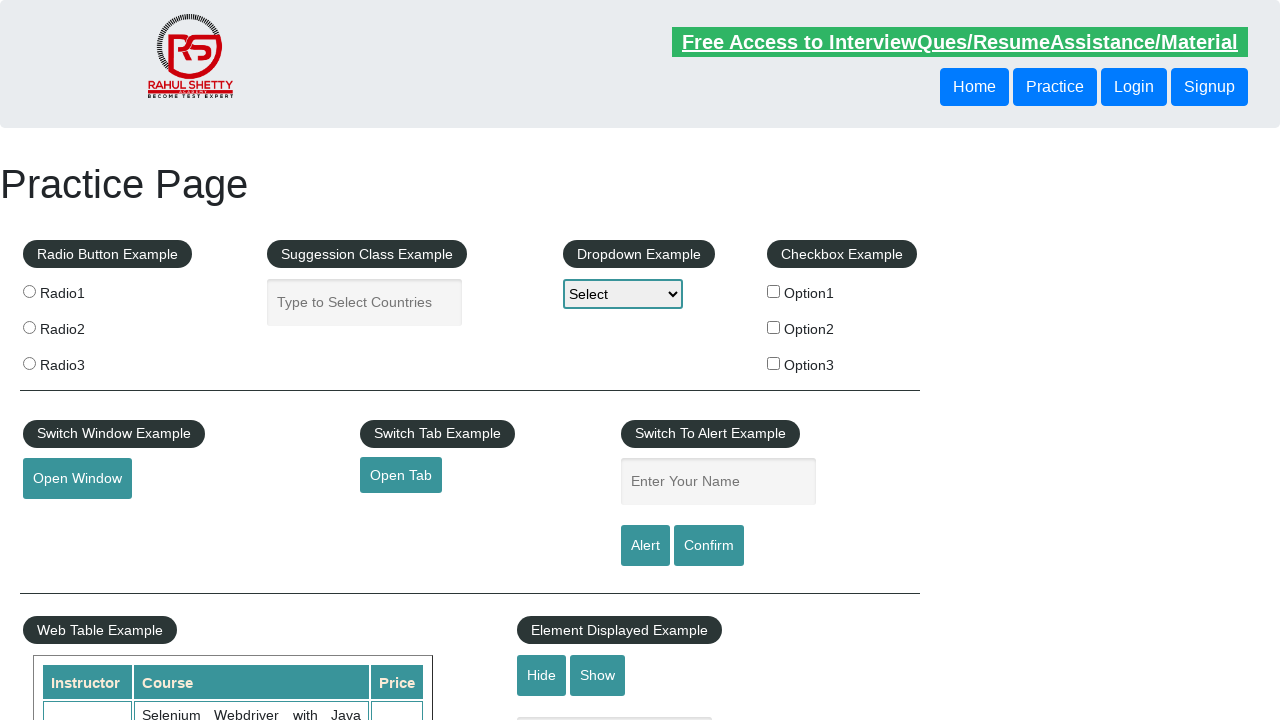

Dismissed confirmation dialog
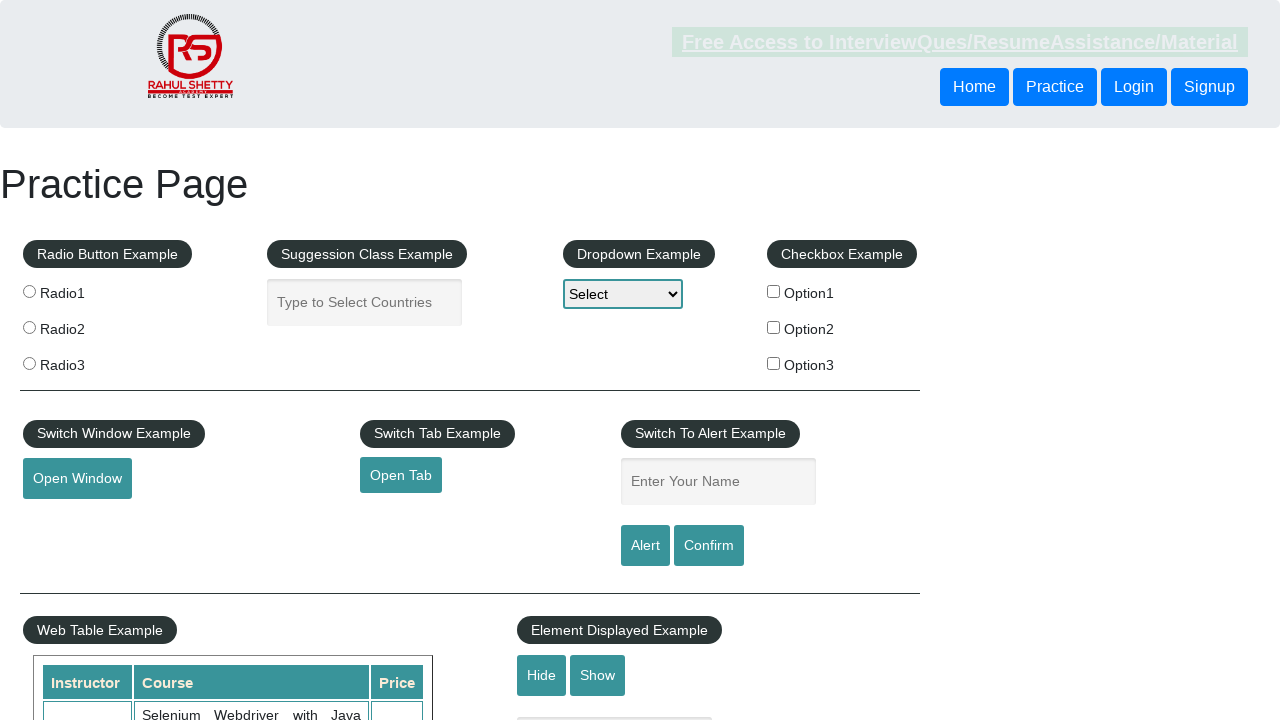

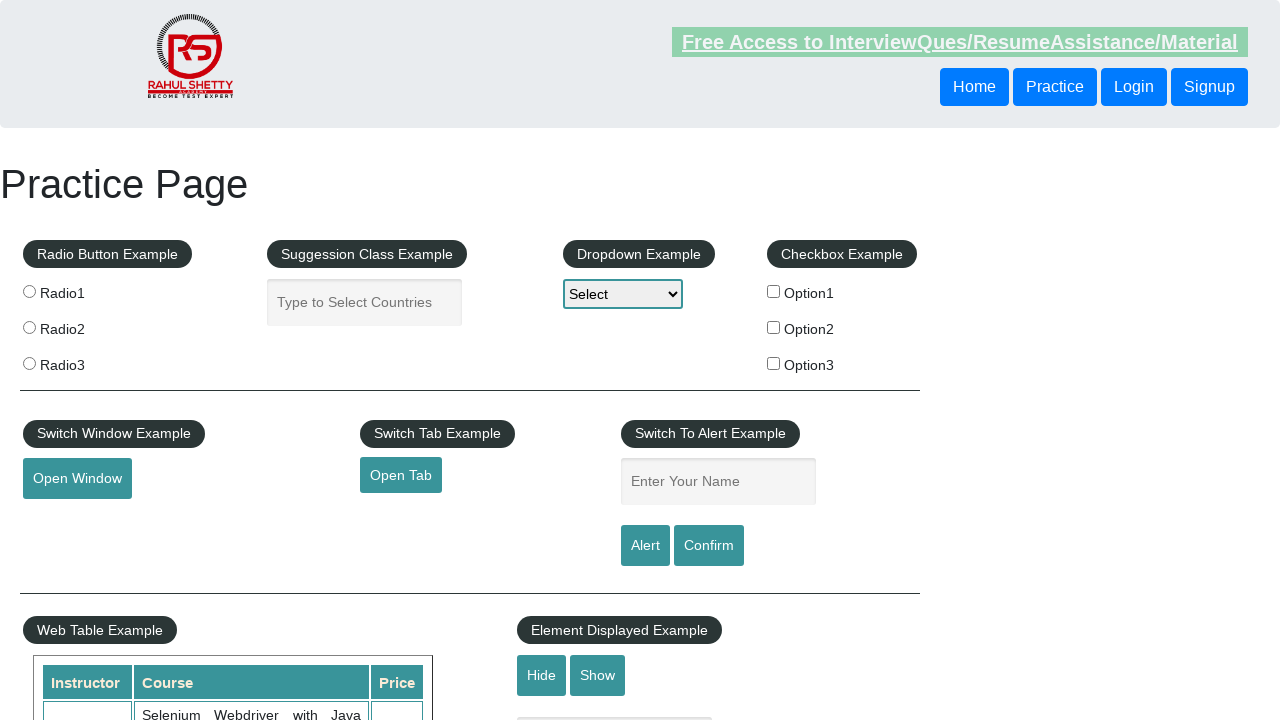